Tests dynamic loading with implicit wait of 8 seconds (greater than the 5-second loading time)

Starting URL: https://automationfc.github.io/dynamic-loading/

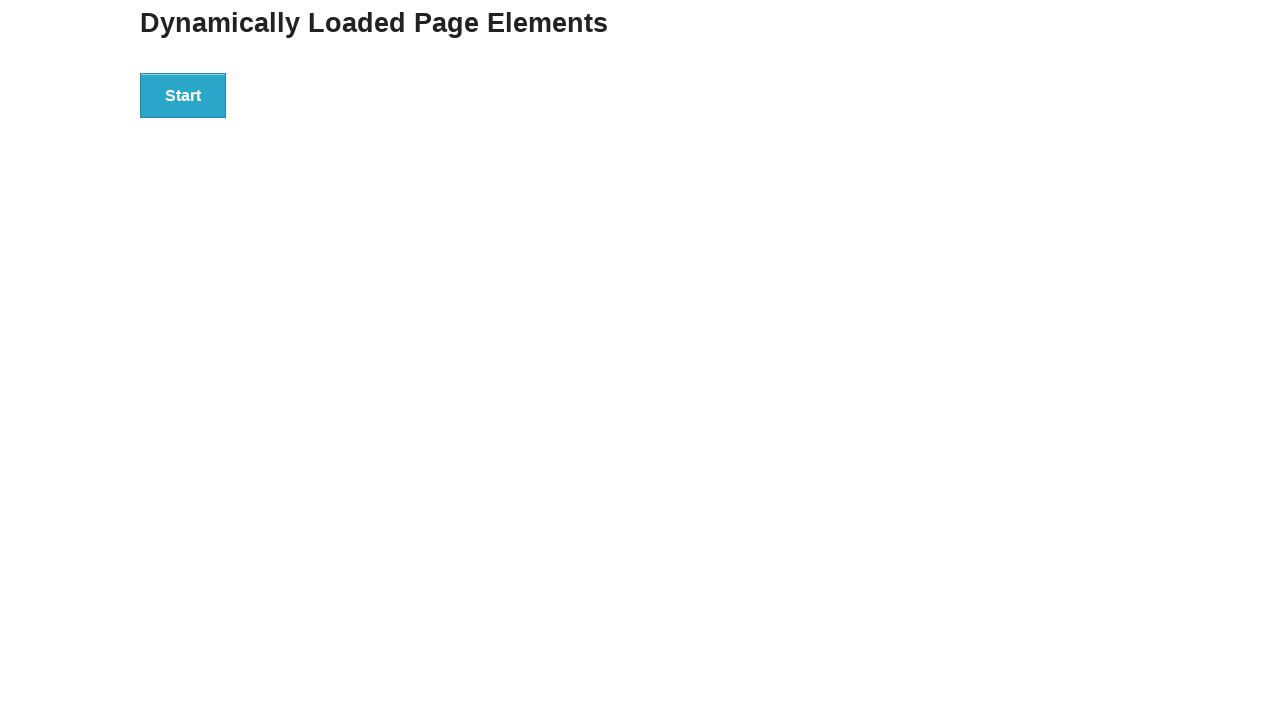

Clicked Start button to trigger dynamic loading at (183, 95) on div[id='start'] button
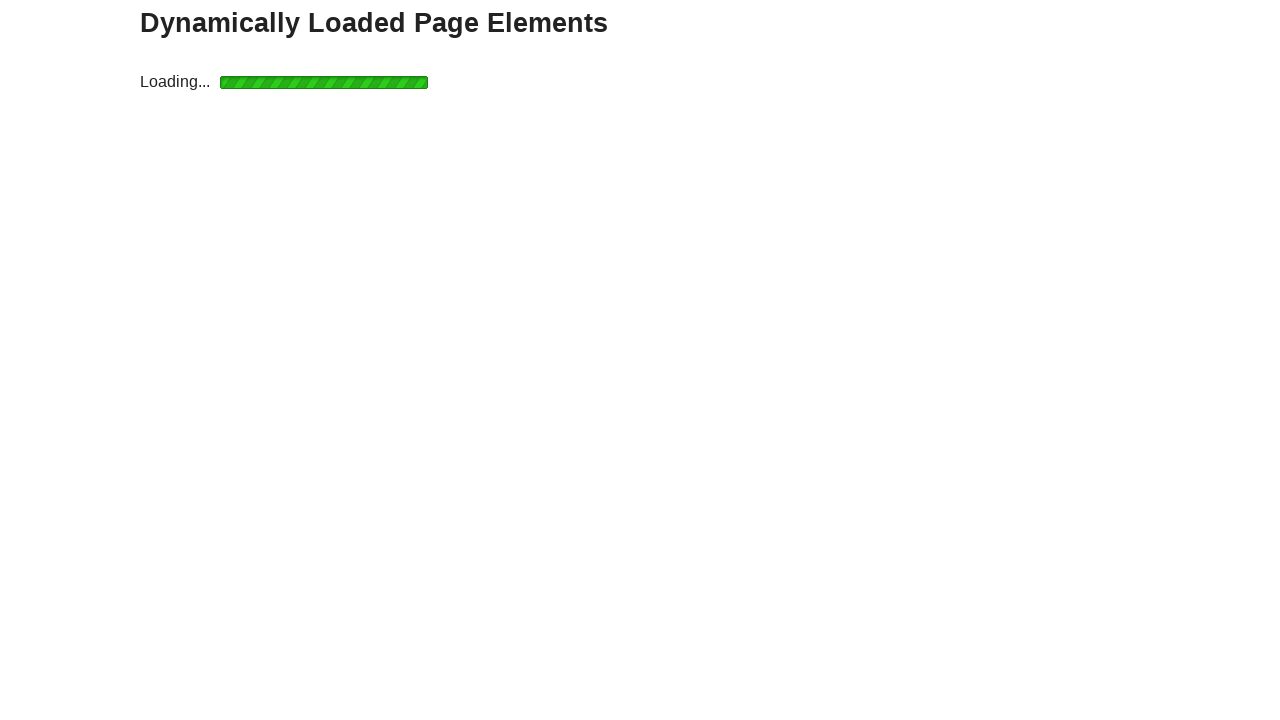

Waited for 'Hello World!' text to appear with 8-second implicit wait (greater than 5-second loading time)
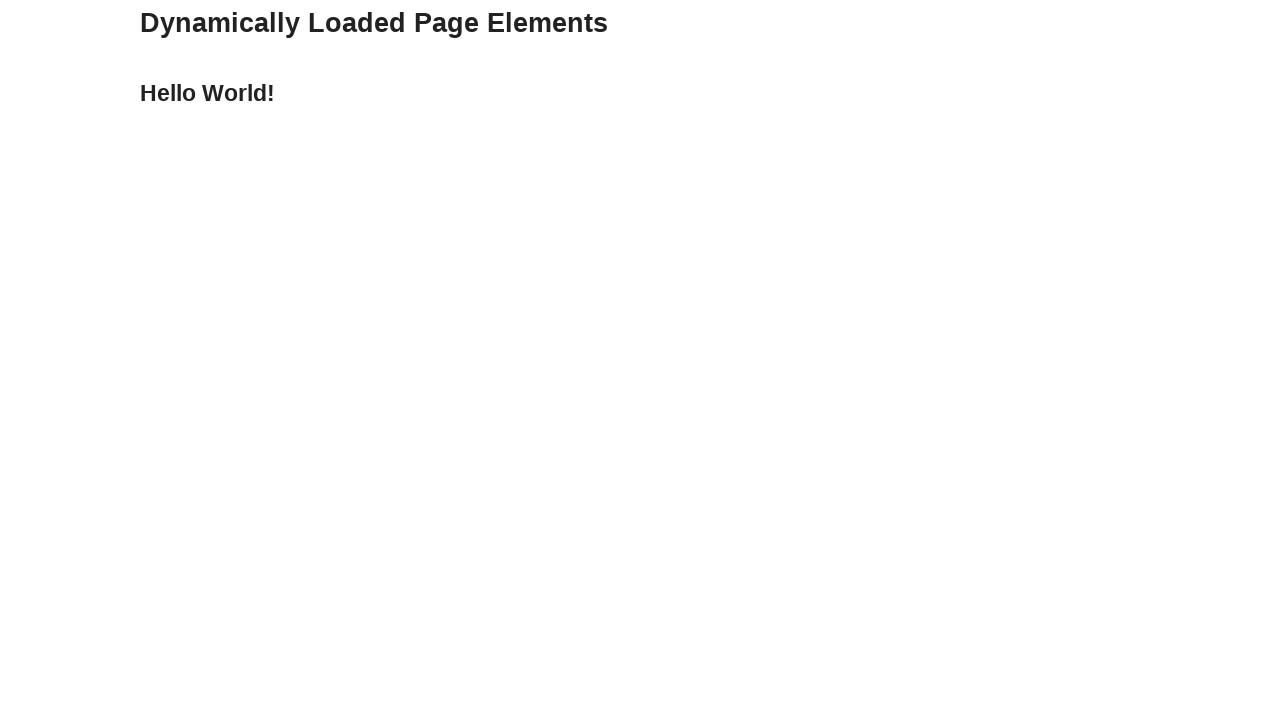

Verified that 'Hello World!' text is displayed correctly
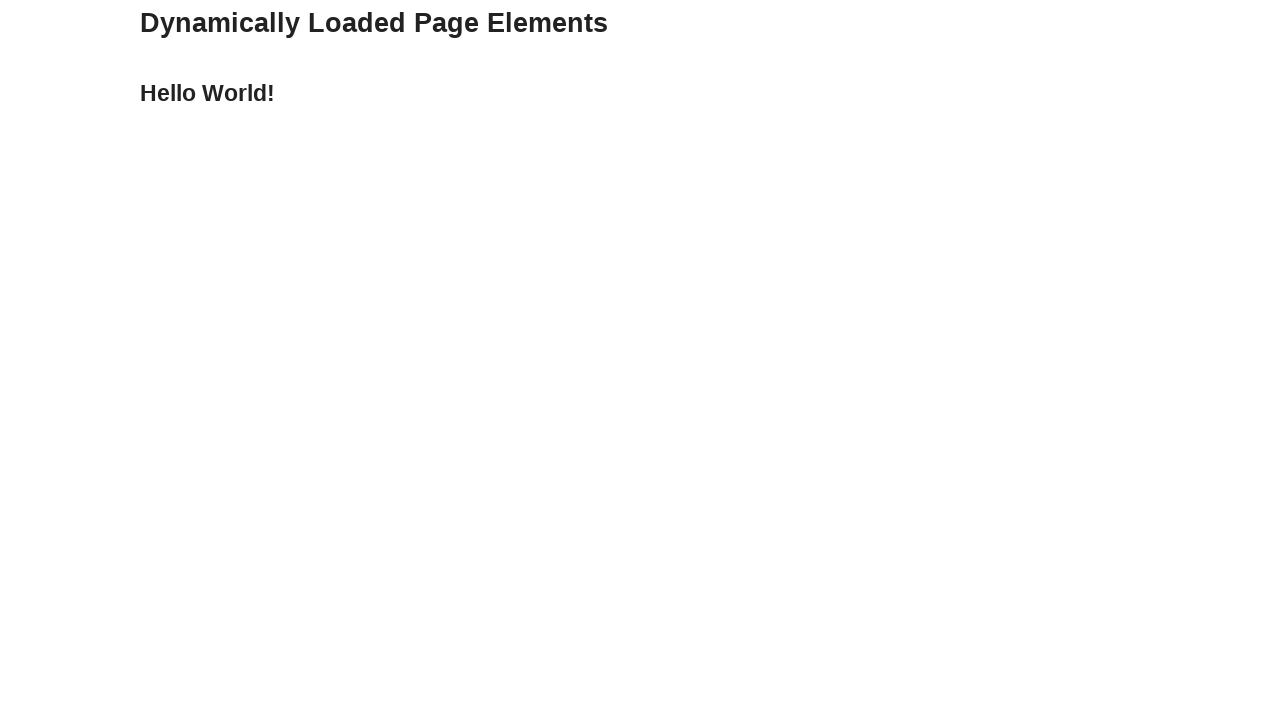

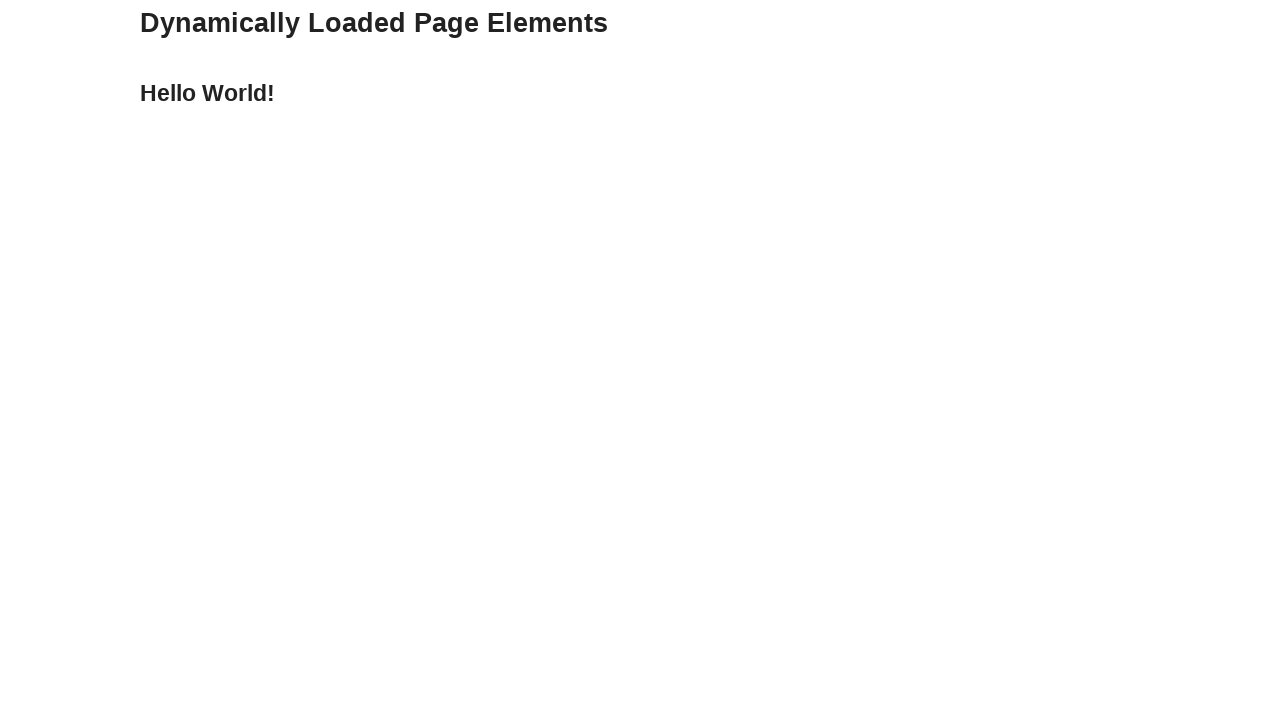